Tests unmarking items as complete by unchecking their checkboxes

Starting URL: https://demo.playwright.dev/todomvc

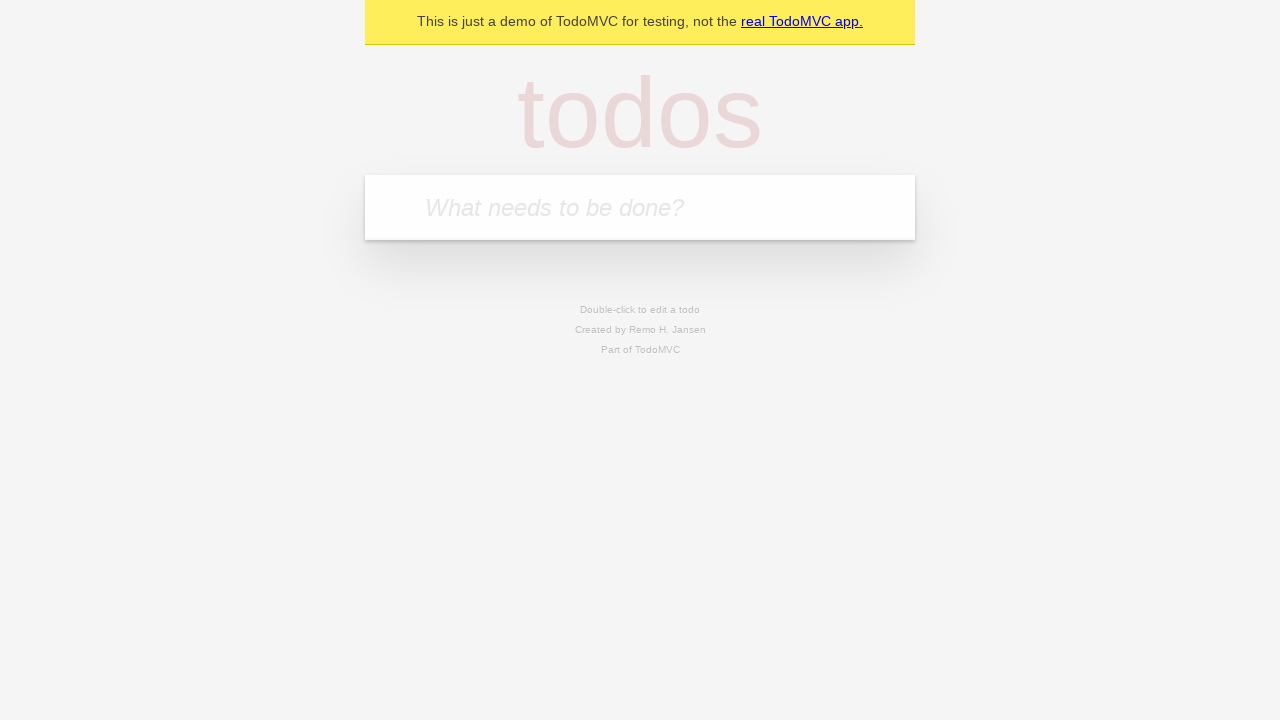

Filled todo input field with 'buy some cheese' on internal:attr=[placeholder="What needs to be done?"i]
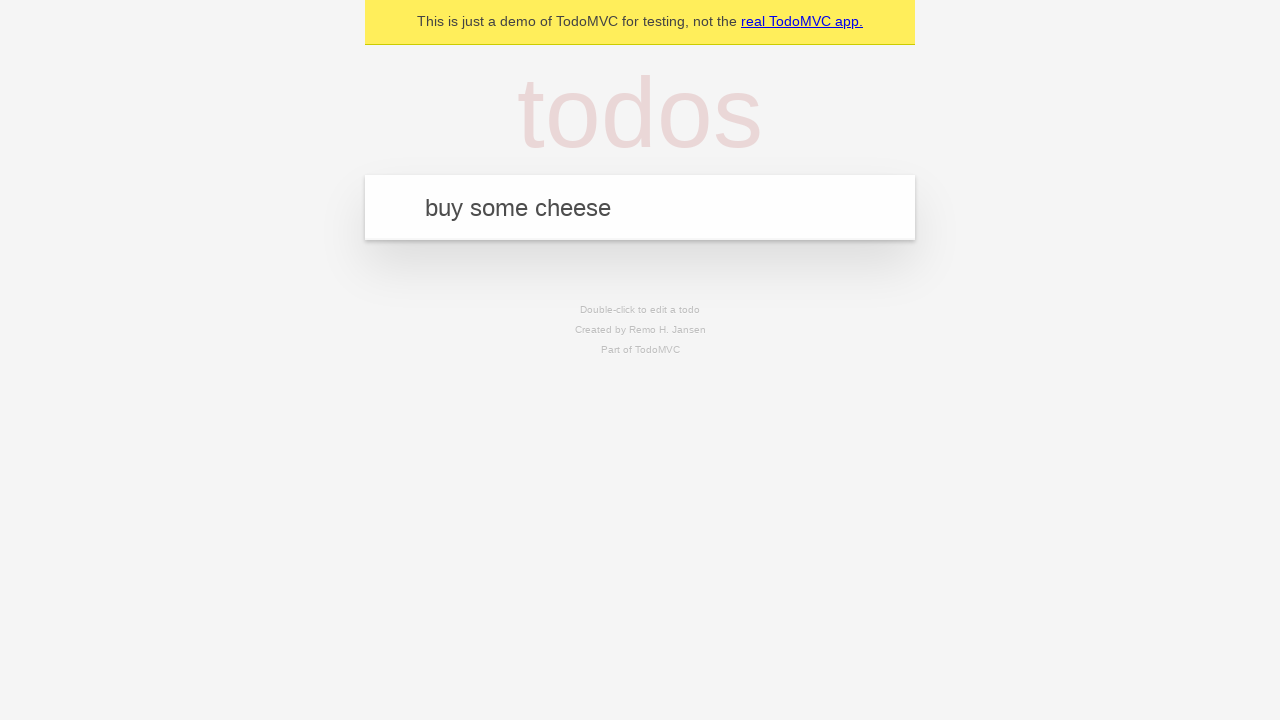

Pressed Enter to create todo item 'buy some cheese' on internal:attr=[placeholder="What needs to be done?"i]
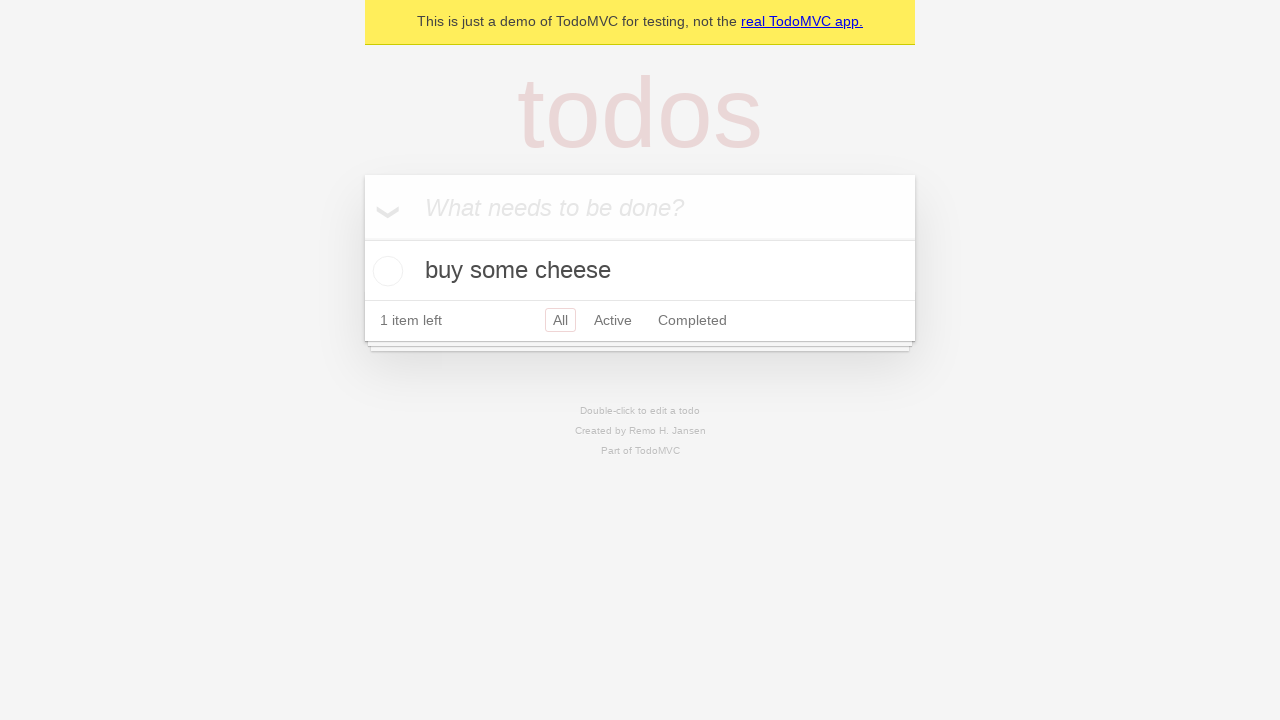

Filled todo input field with 'feed the cat' on internal:attr=[placeholder="What needs to be done?"i]
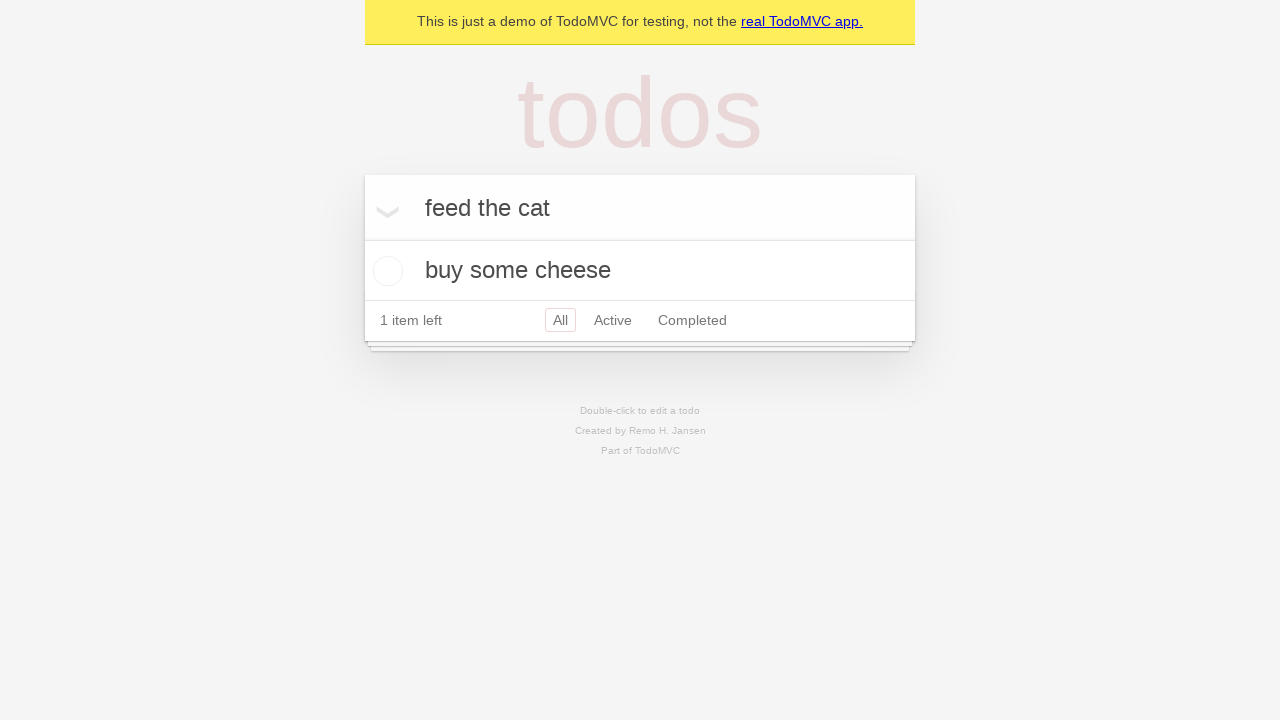

Pressed Enter to create todo item 'feed the cat' on internal:attr=[placeholder="What needs to be done?"i]
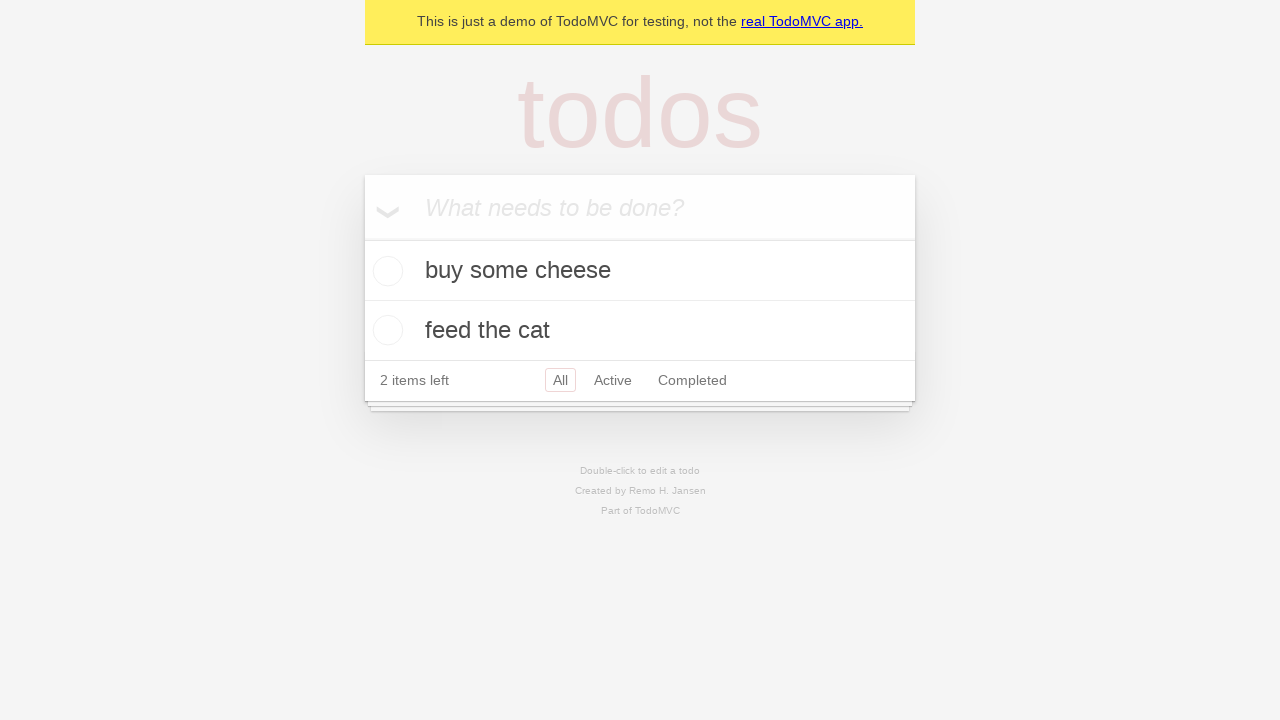

Checked the first todo item at (385, 271) on internal:testid=[data-testid="todo-item"s] >> nth=0 >> internal:role=checkbox
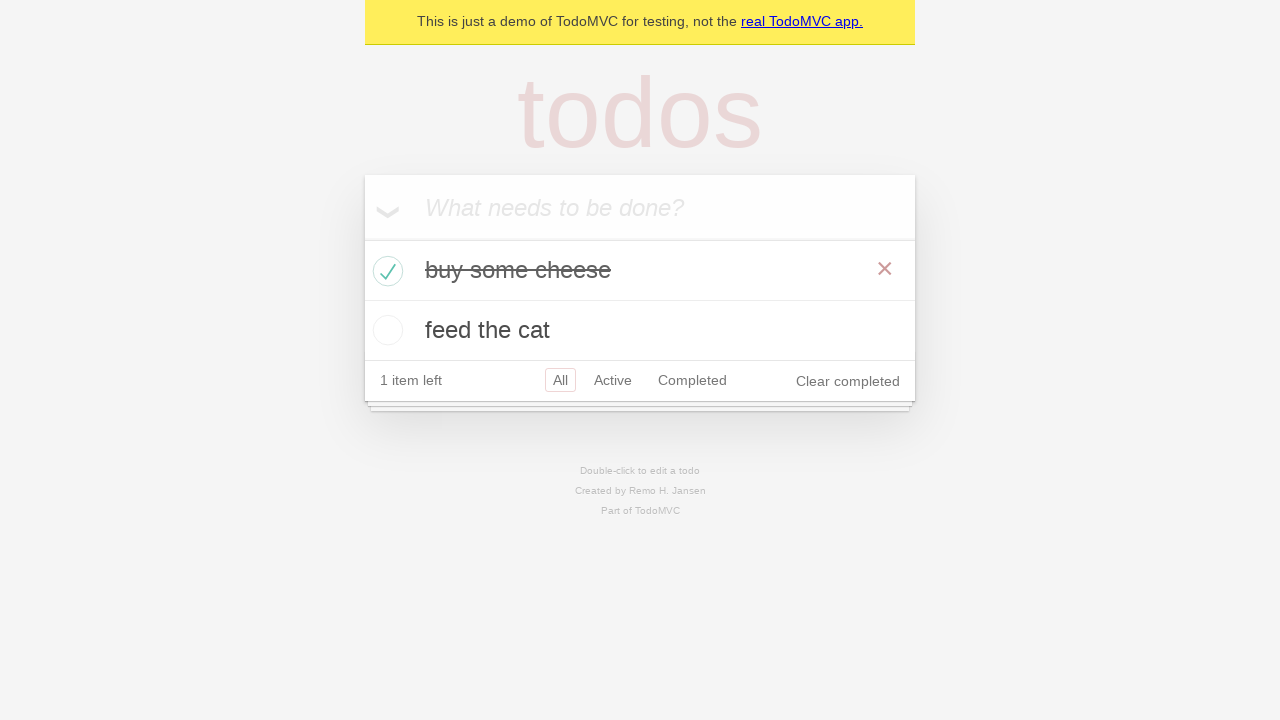

Unchecked the first todo item to mark it as incomplete at (385, 271) on internal:testid=[data-testid="todo-item"s] >> nth=0 >> internal:role=checkbox
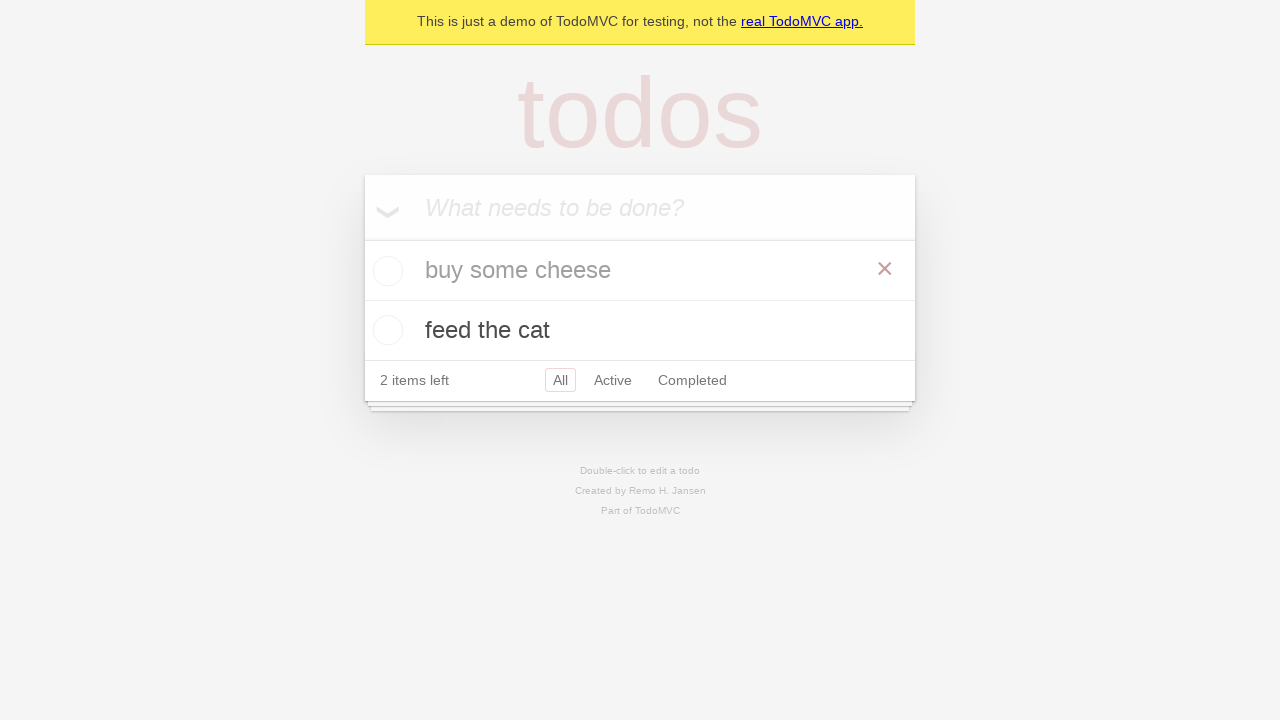

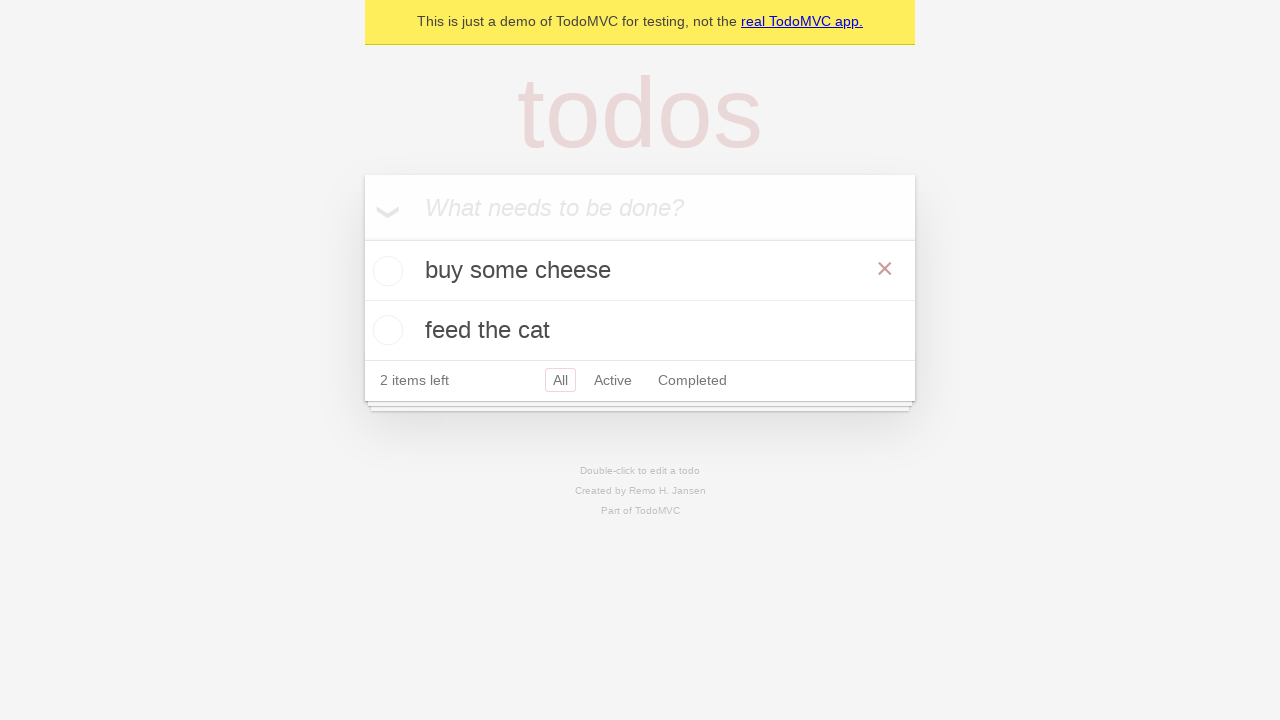